Navigates to Laptops category and selects the Dell i7 8gb product to view its details

Starting URL: https://www.demoblaze.com

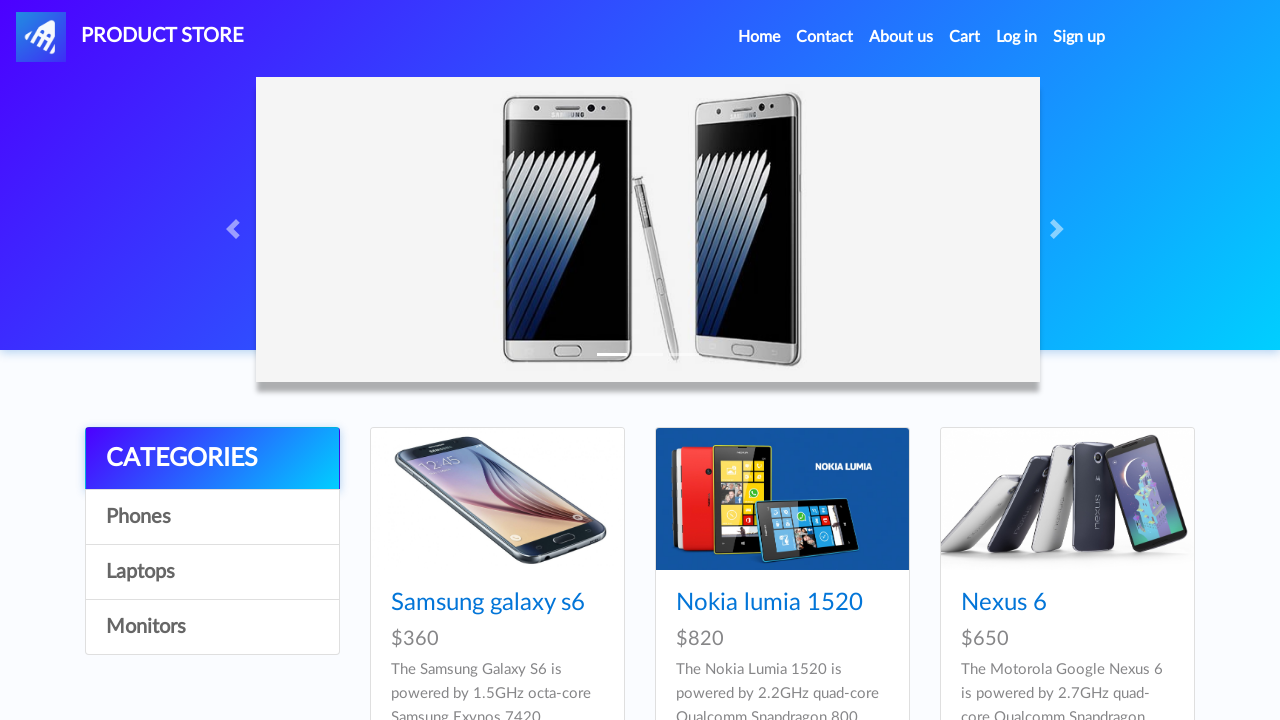

Clicked on Laptops category link at (212, 572) on a:has-text('Laptops')
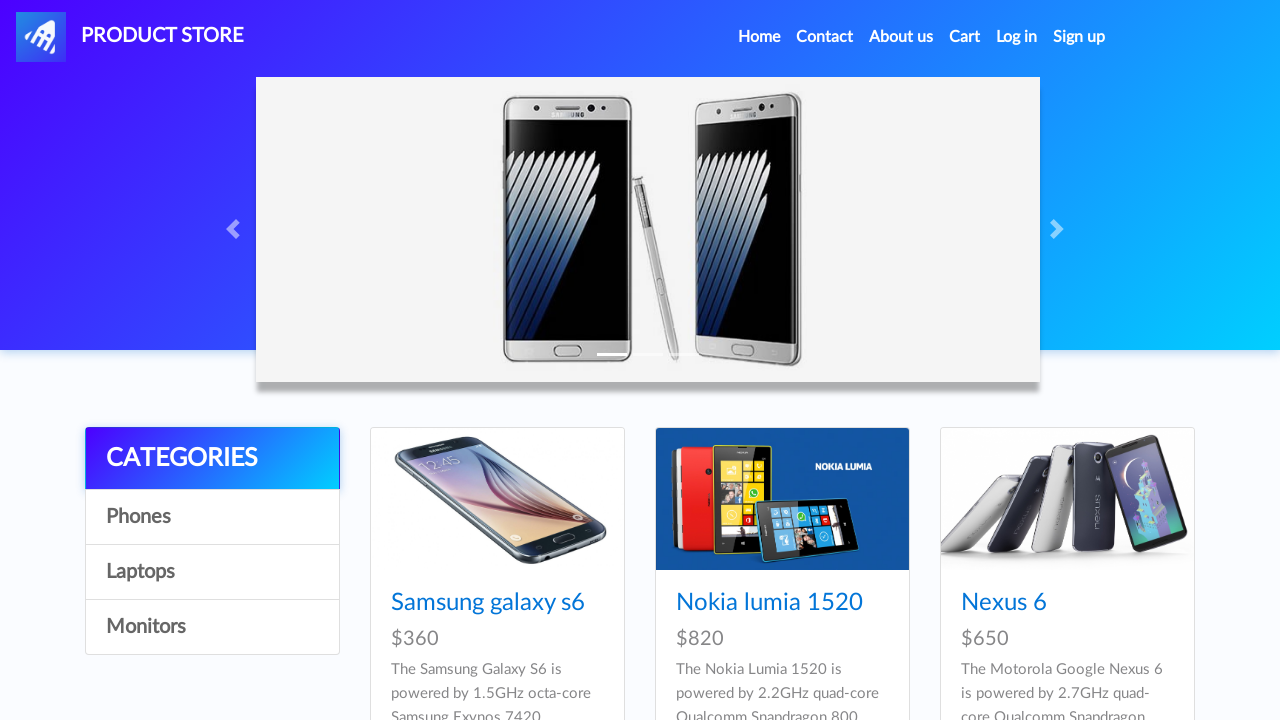

Waited for product cards to load
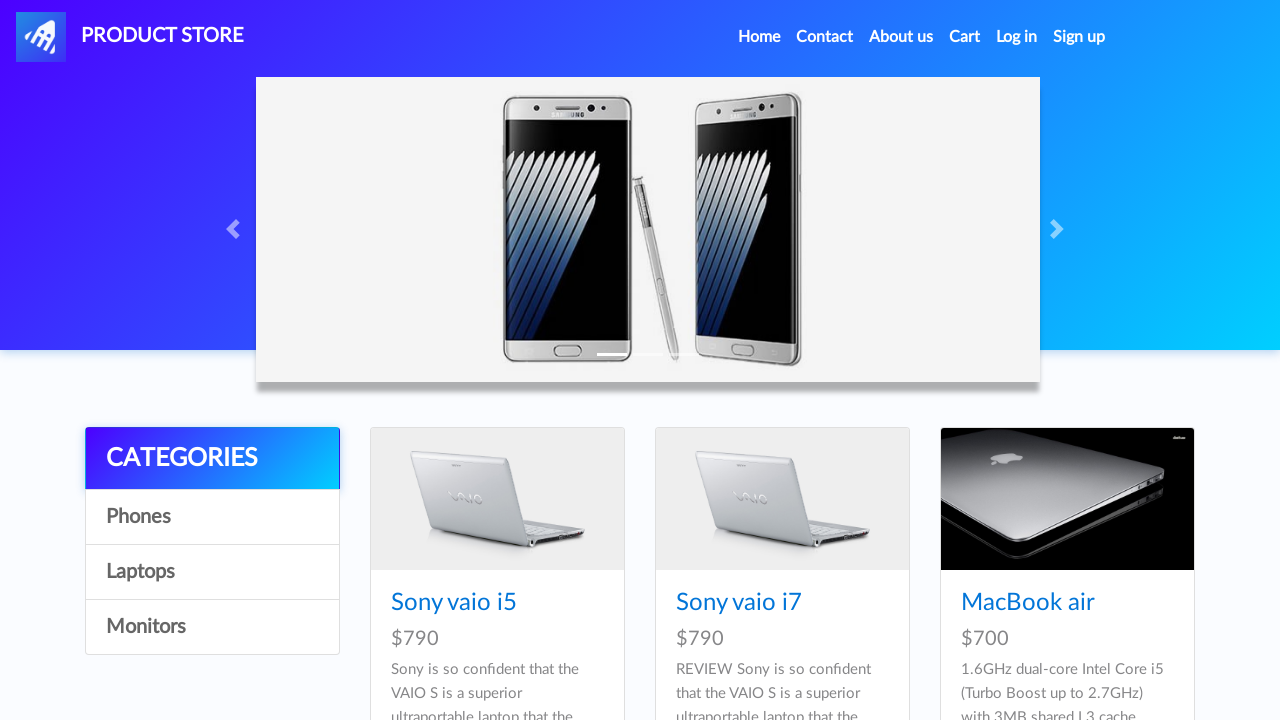

Clicked on Dell i7 8gb product at (448, 361) on a:has-text('Dell i7 8gb')
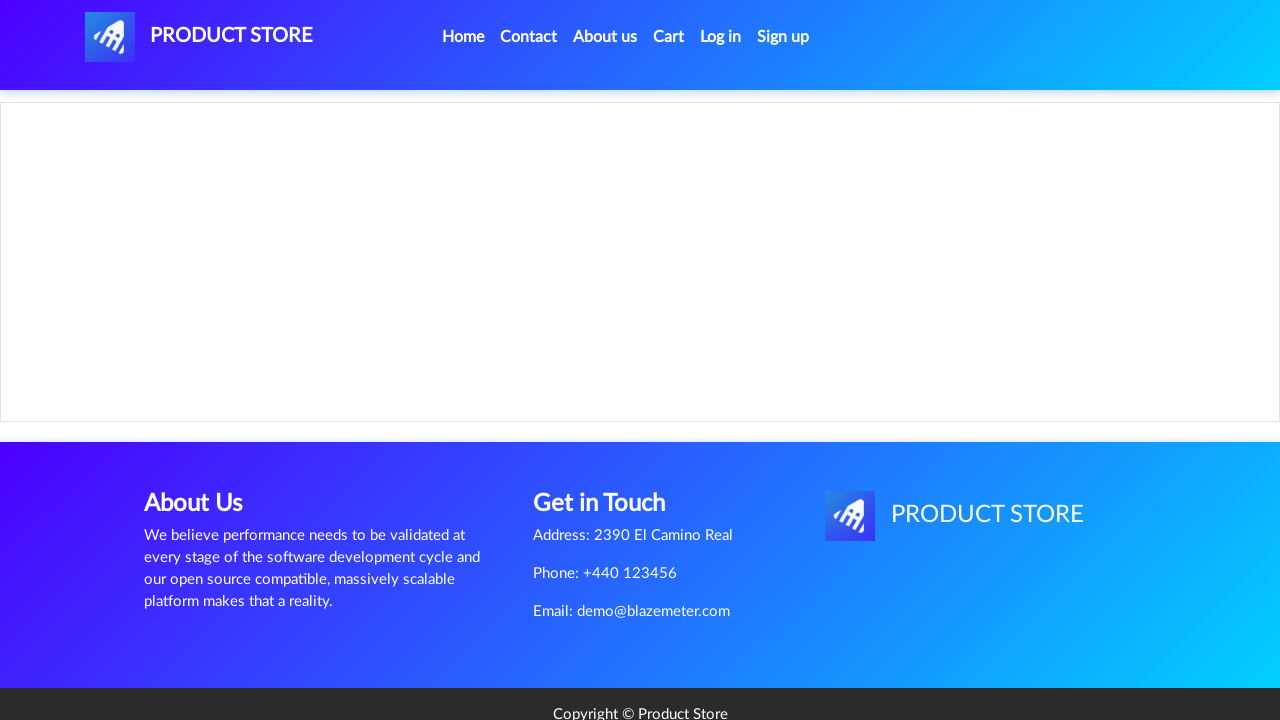

Waited for product details page to load
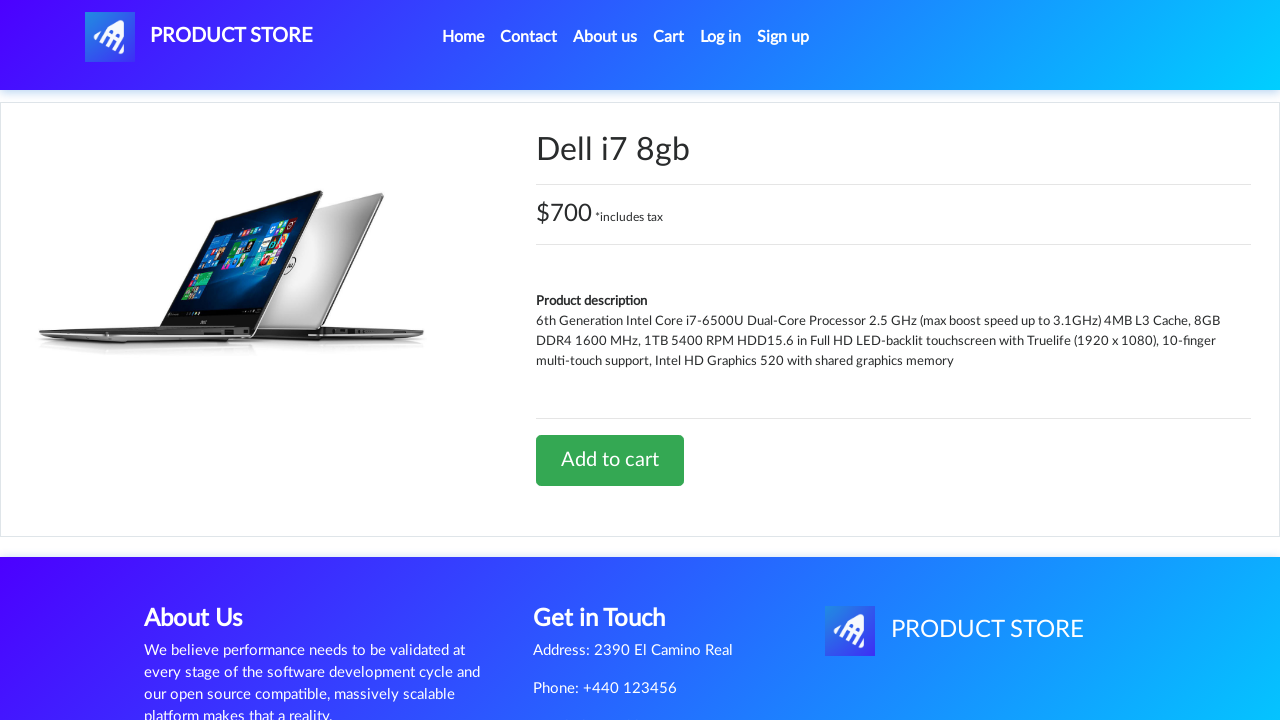

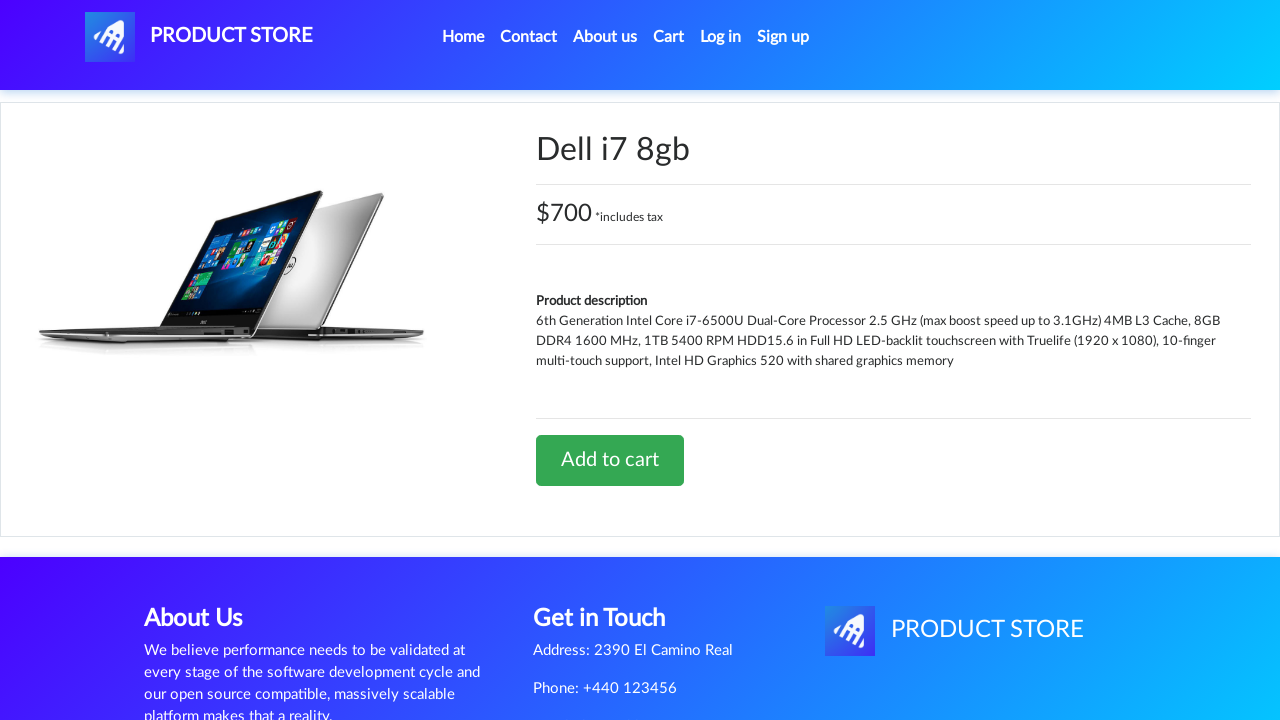